Tests filtering to display only completed items

Starting URL: https://demo.playwright.dev/todomvc

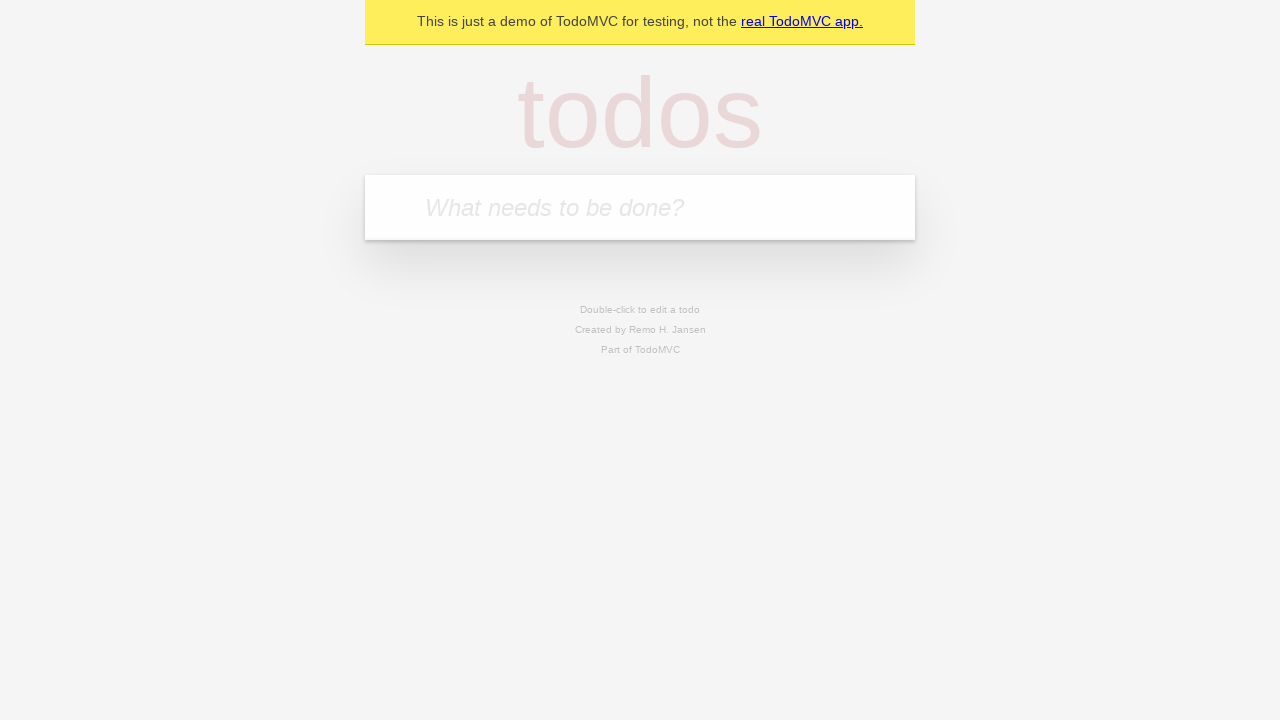

Filled input field with 'buy some cheese' on internal:attr=[placeholder="What needs to be done?"i]
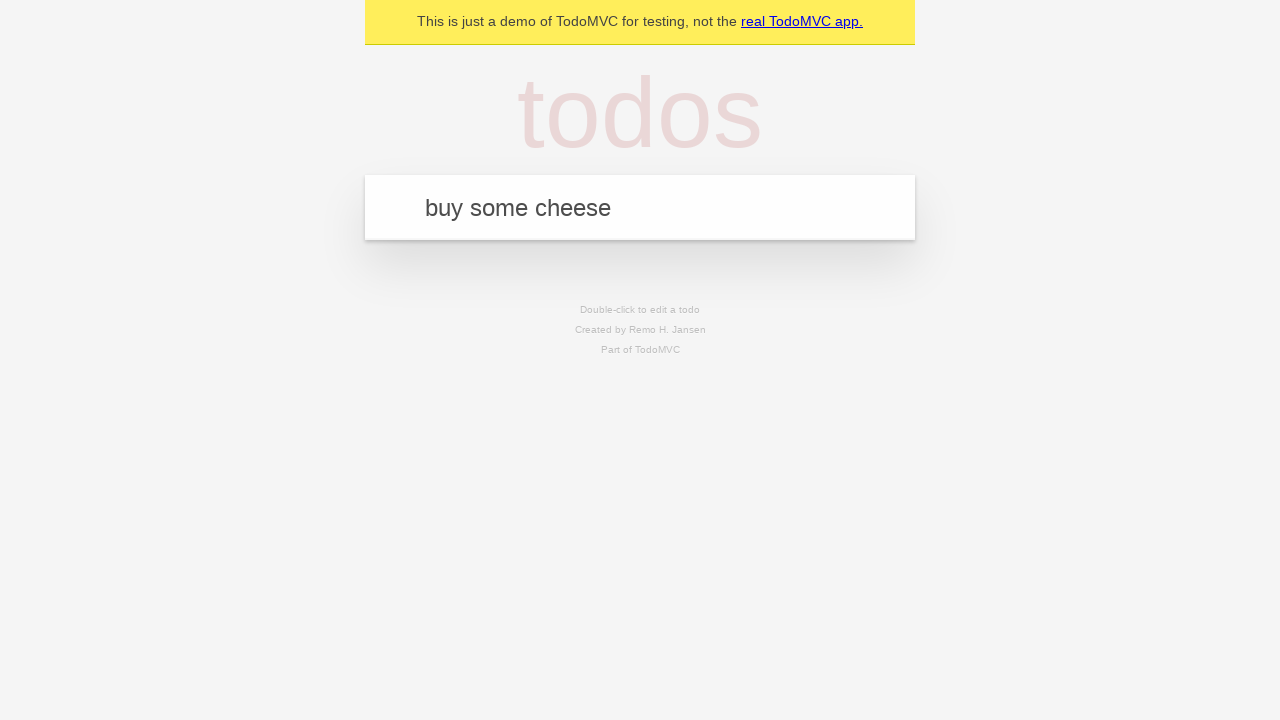

Pressed Enter to add 'buy some cheese' todo item on internal:attr=[placeholder="What needs to be done?"i]
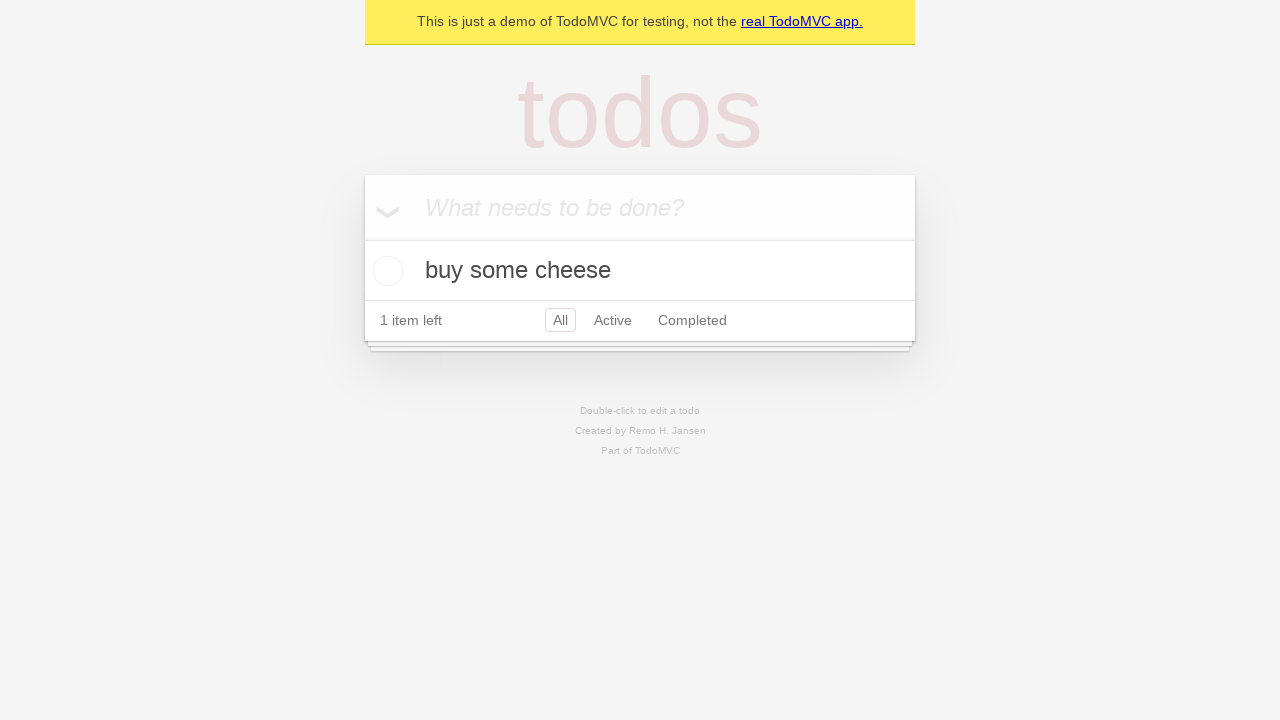

Filled input field with 'feed the cat' on internal:attr=[placeholder="What needs to be done?"i]
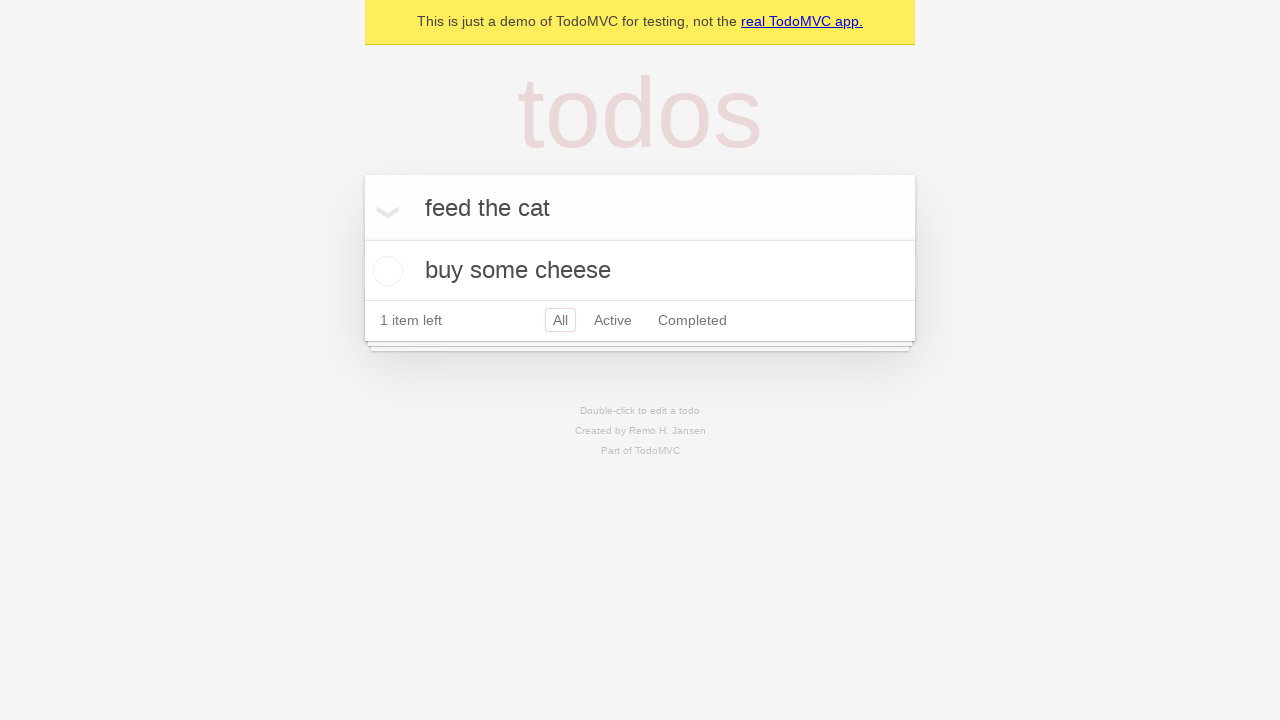

Pressed Enter to add 'feed the cat' todo item on internal:attr=[placeholder="What needs to be done?"i]
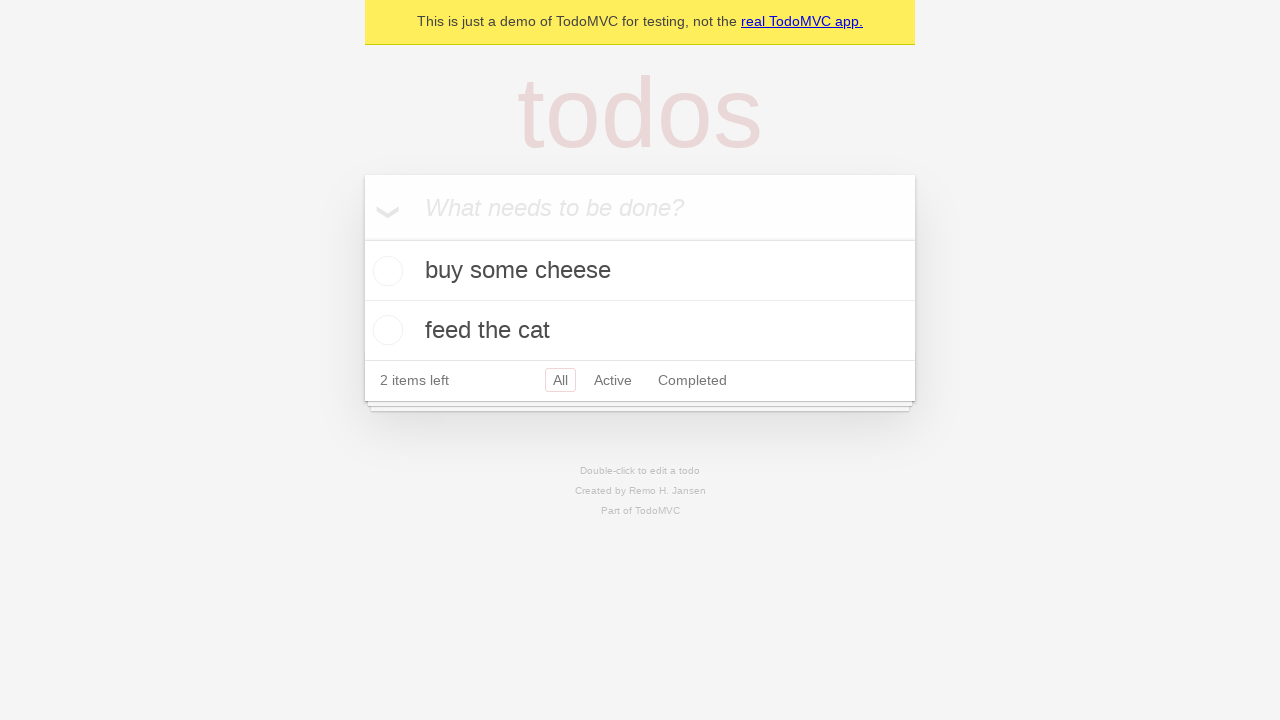

Filled input field with 'book a doctors appointment' on internal:attr=[placeholder="What needs to be done?"i]
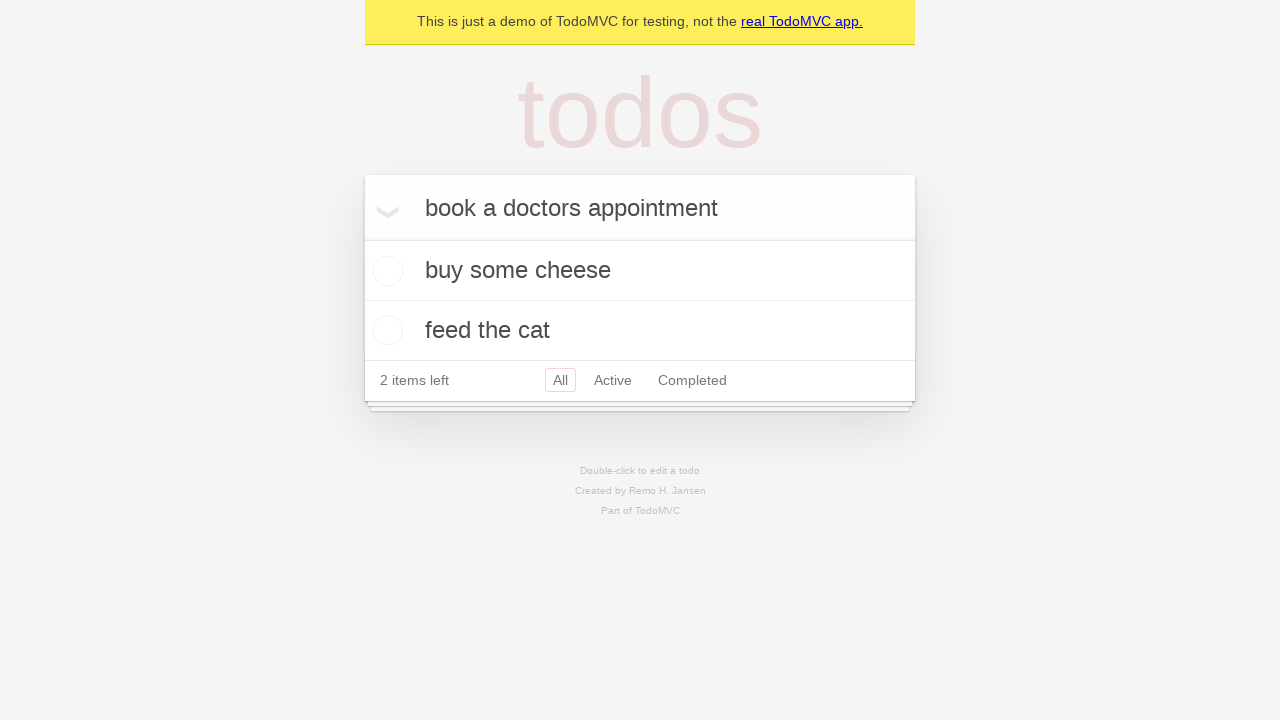

Pressed Enter to add 'book a doctors appointment' todo item on internal:attr=[placeholder="What needs to be done?"i]
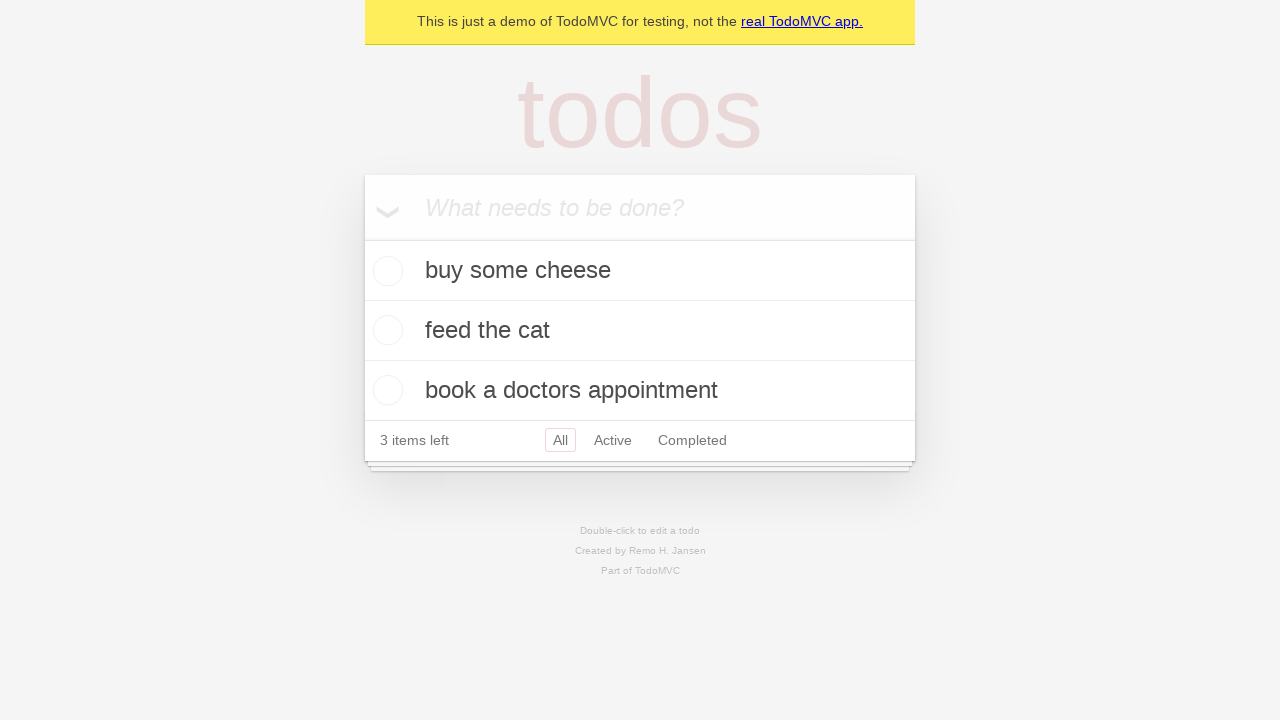

Checked the second todo item 'feed the cat' as completed at (385, 330) on internal:testid=[data-testid="todo-item"s] >> nth=1 >> internal:role=checkbox
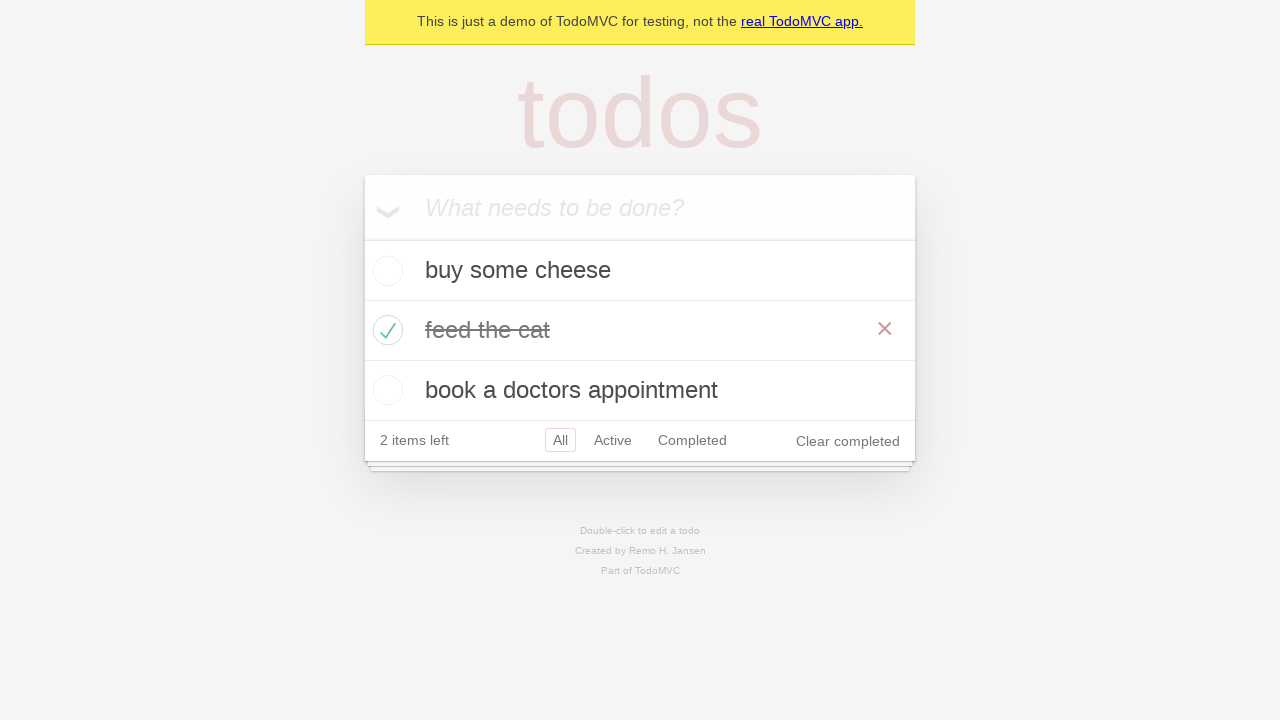

Clicked Completed filter link to display only completed items at (692, 440) on internal:role=link[name="Completed"i]
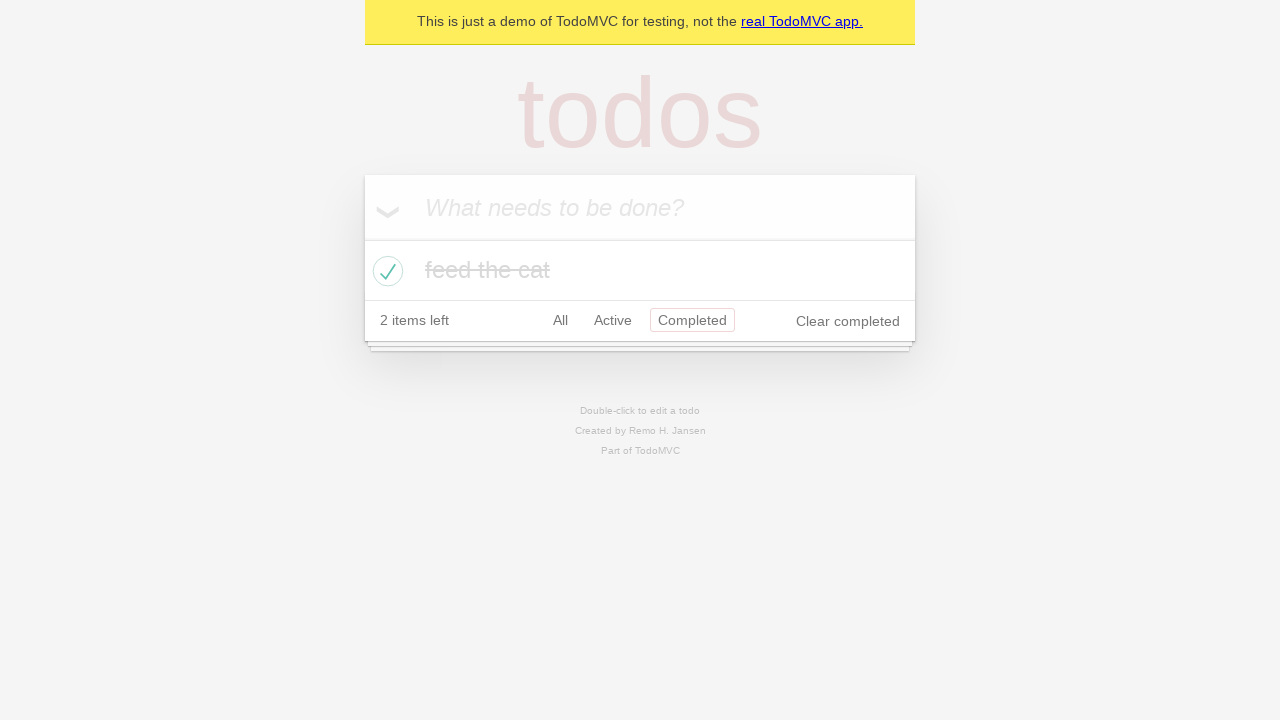

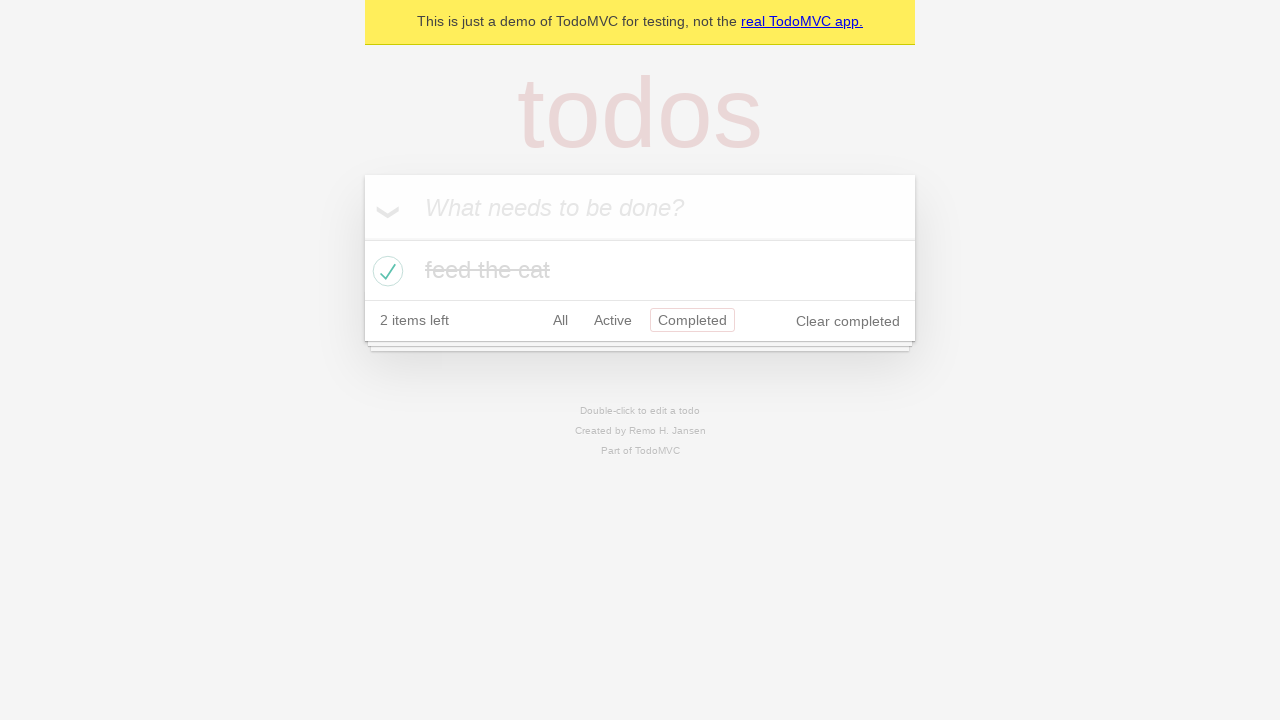